Tests modern React select dropdown by clicking to open it and then clicking on a specific option

Starting URL: https://demoqa.com/select-menu

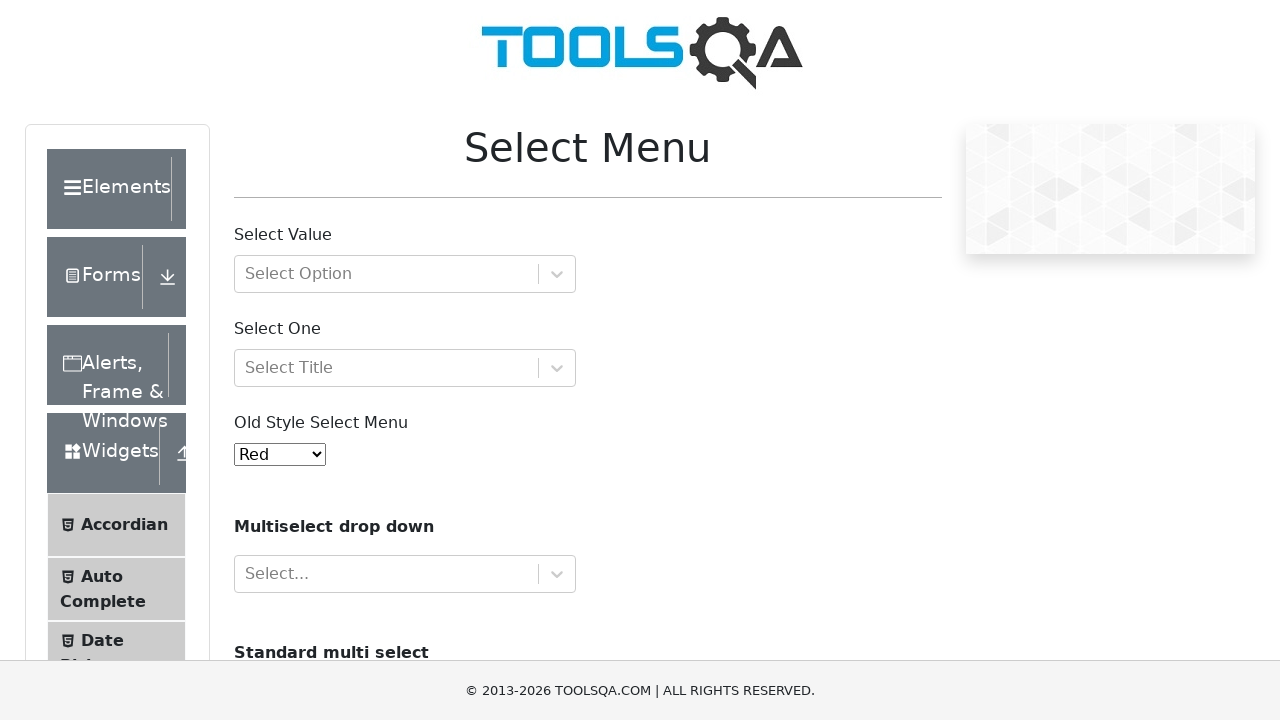

Waited for modern React select dropdown container to be visible
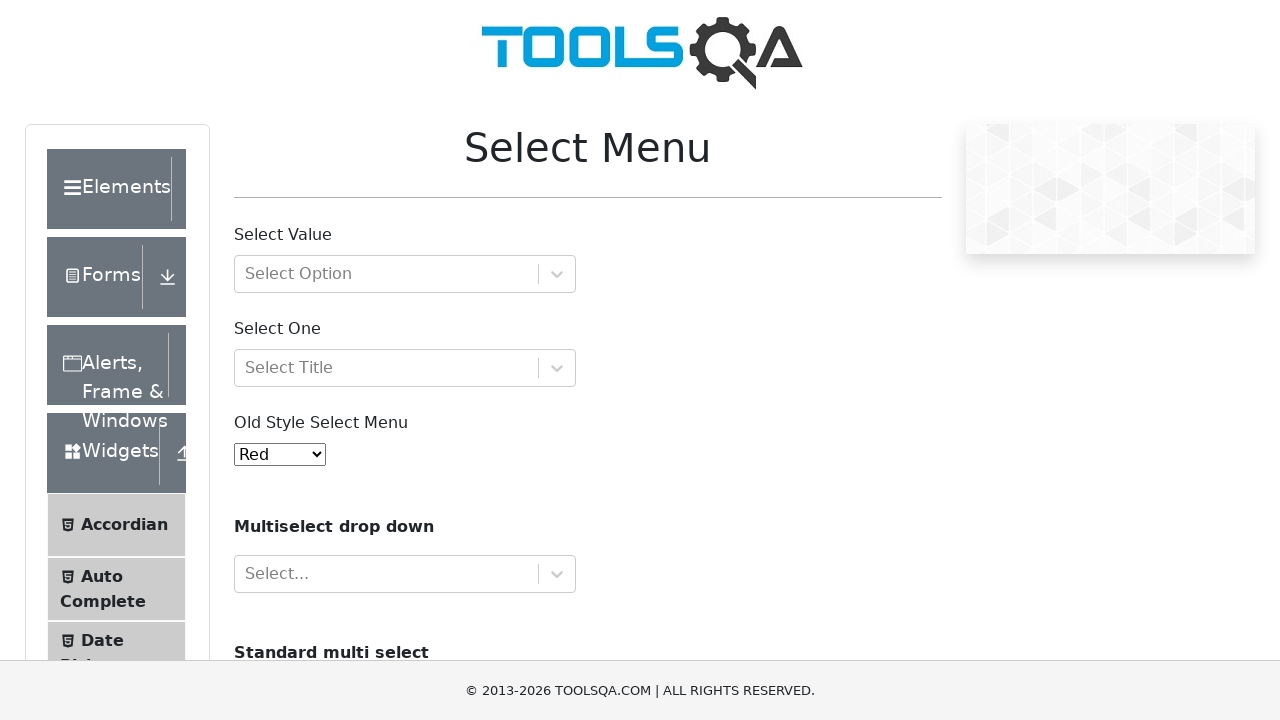

Clicked dropdown to open it at (405, 274) on #withOptGroup
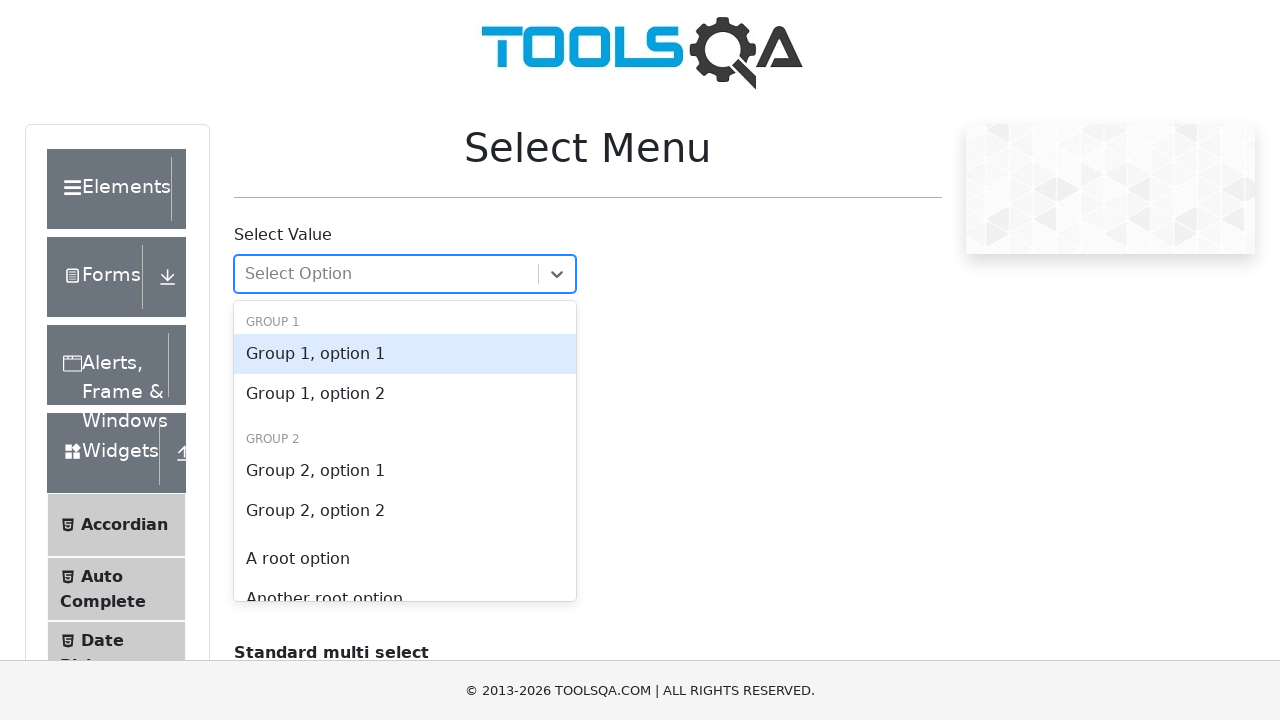

Clicked on 'A root option' from dropdown menu at (405, 559) on xpath=//div[@id='withOptGroup']//div[text()='A root option']
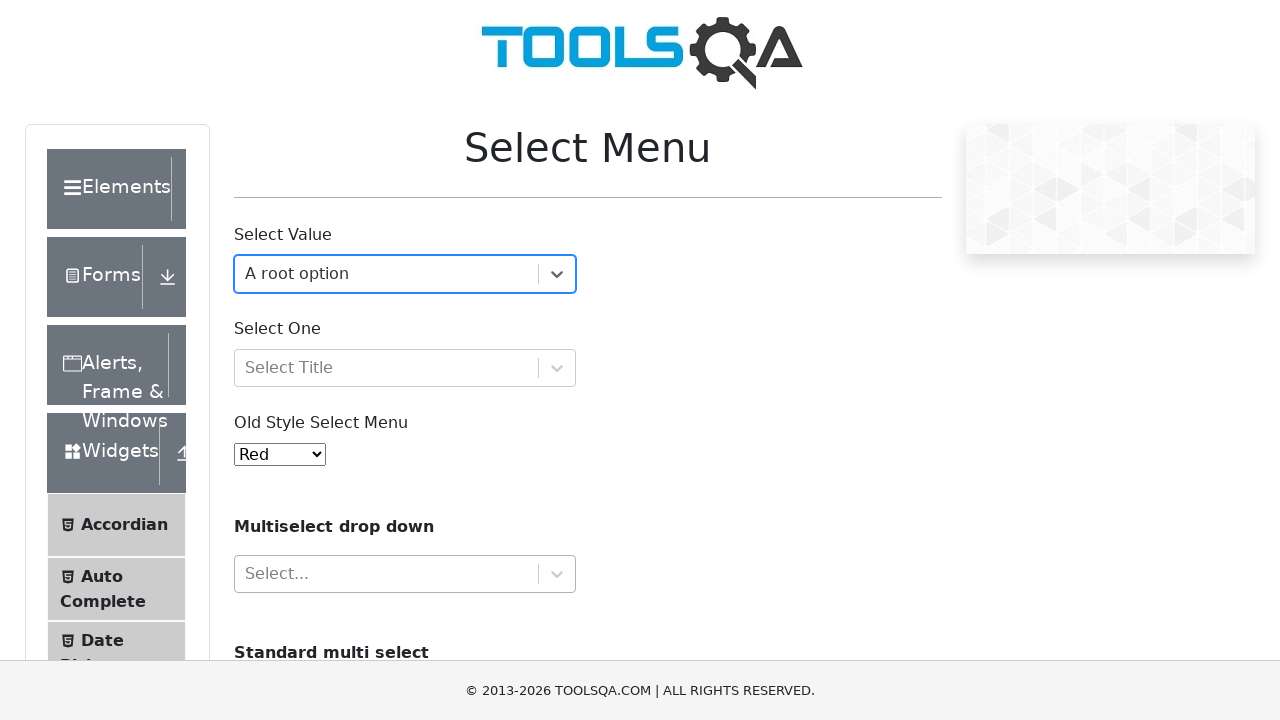

Clicked dropdown again to open it for second selection at (405, 274) on #withOptGroup
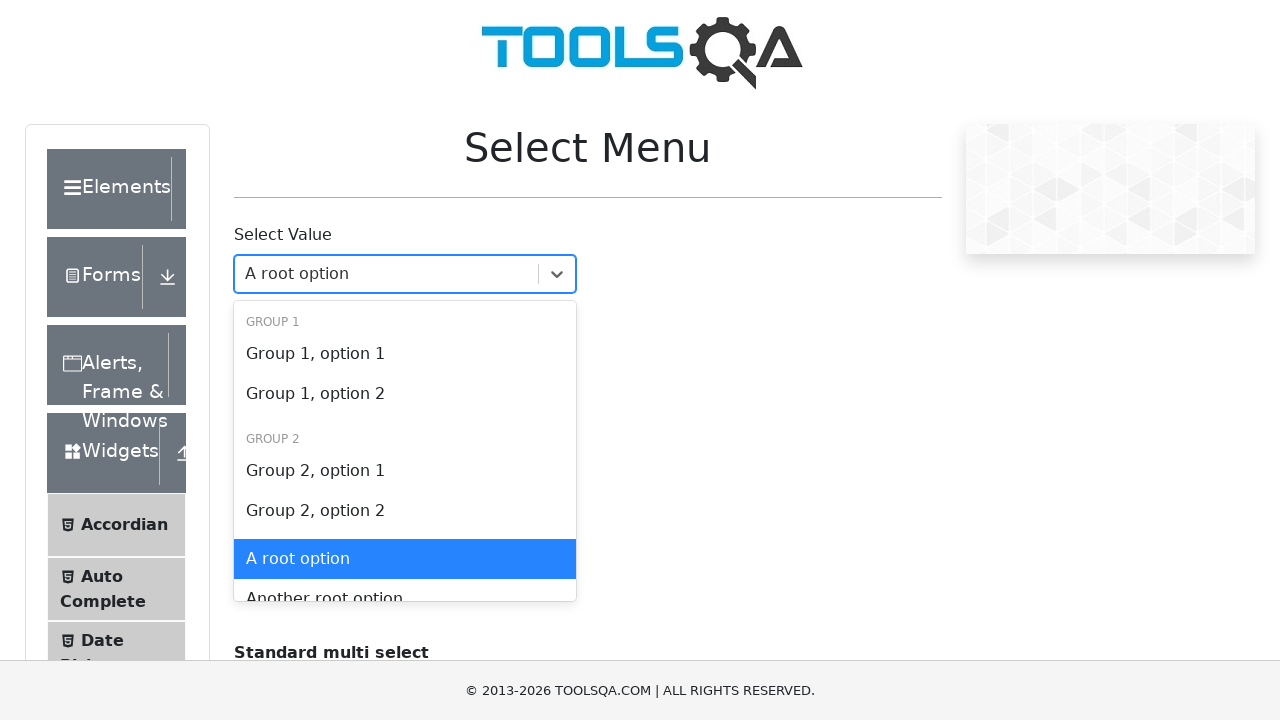

Clicked on 'Another root option' from dropdown menu at (405, 581) on xpath=//div[@id='withOptGroup']//div[text()='Another root option']
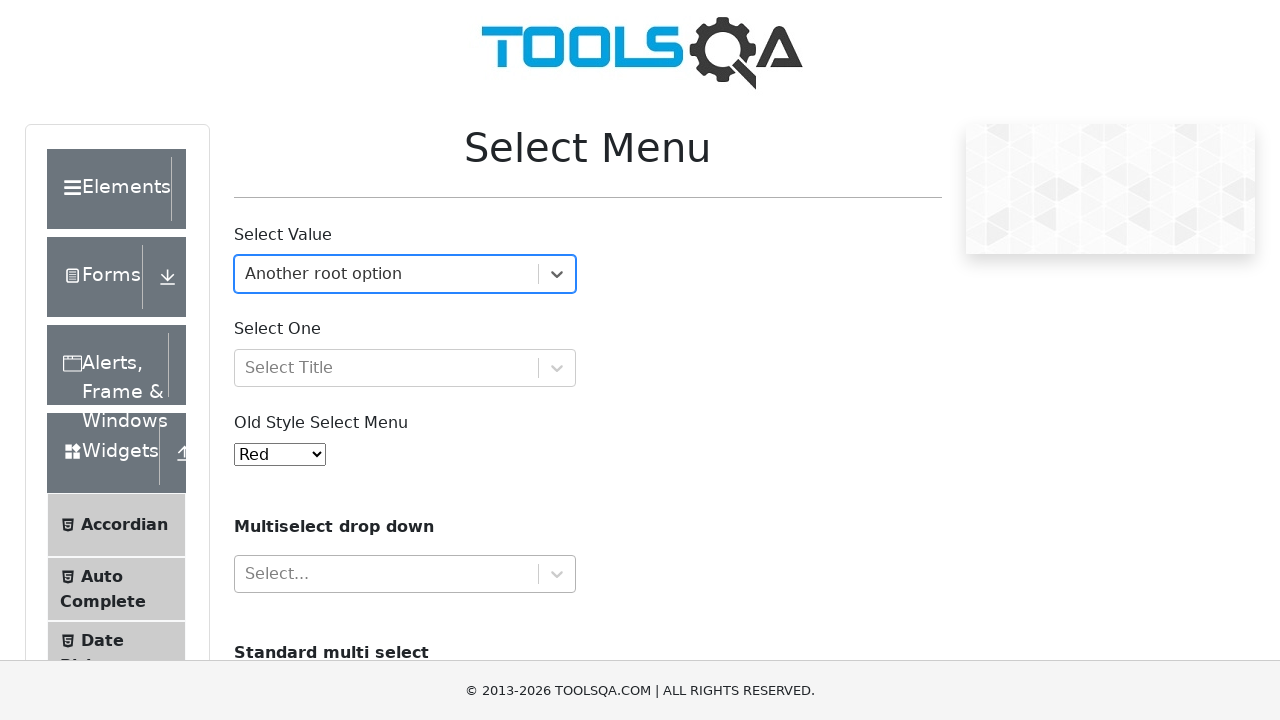

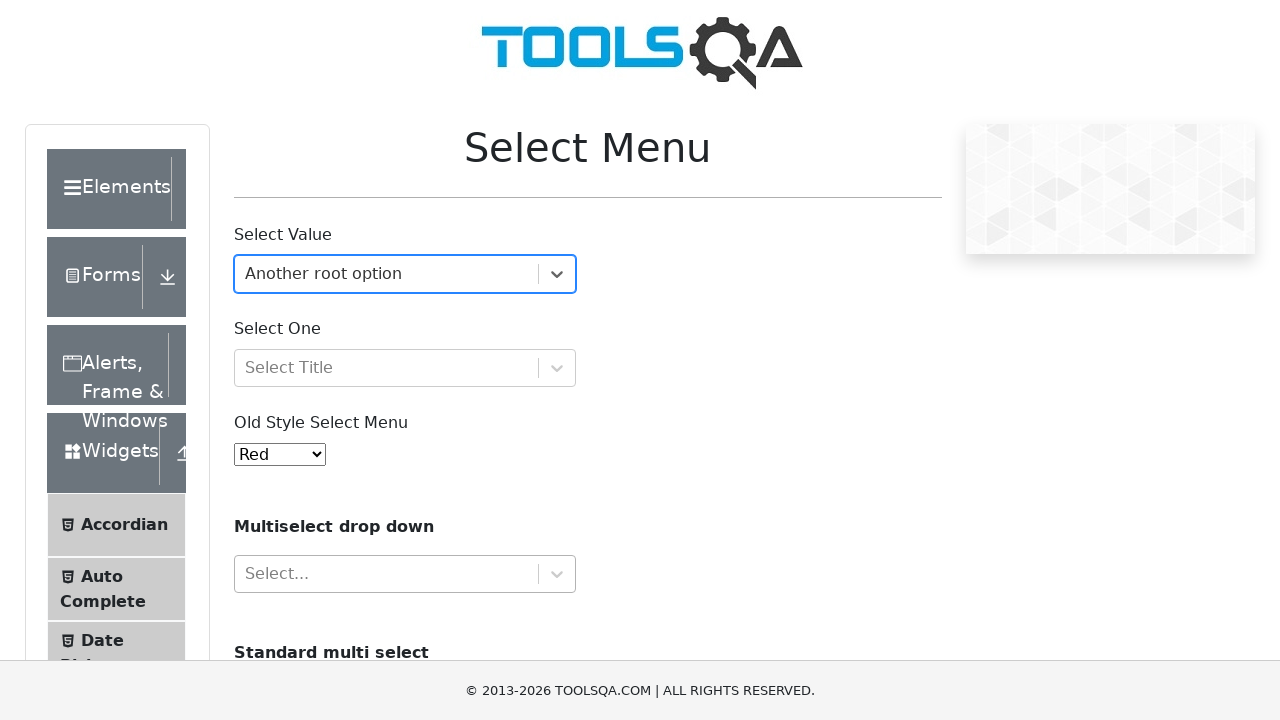